Navigates to automation practice page and verifies footer links are present and clickable

Starting URL: https://rahulshettyacademy.com/AutomationPractice/

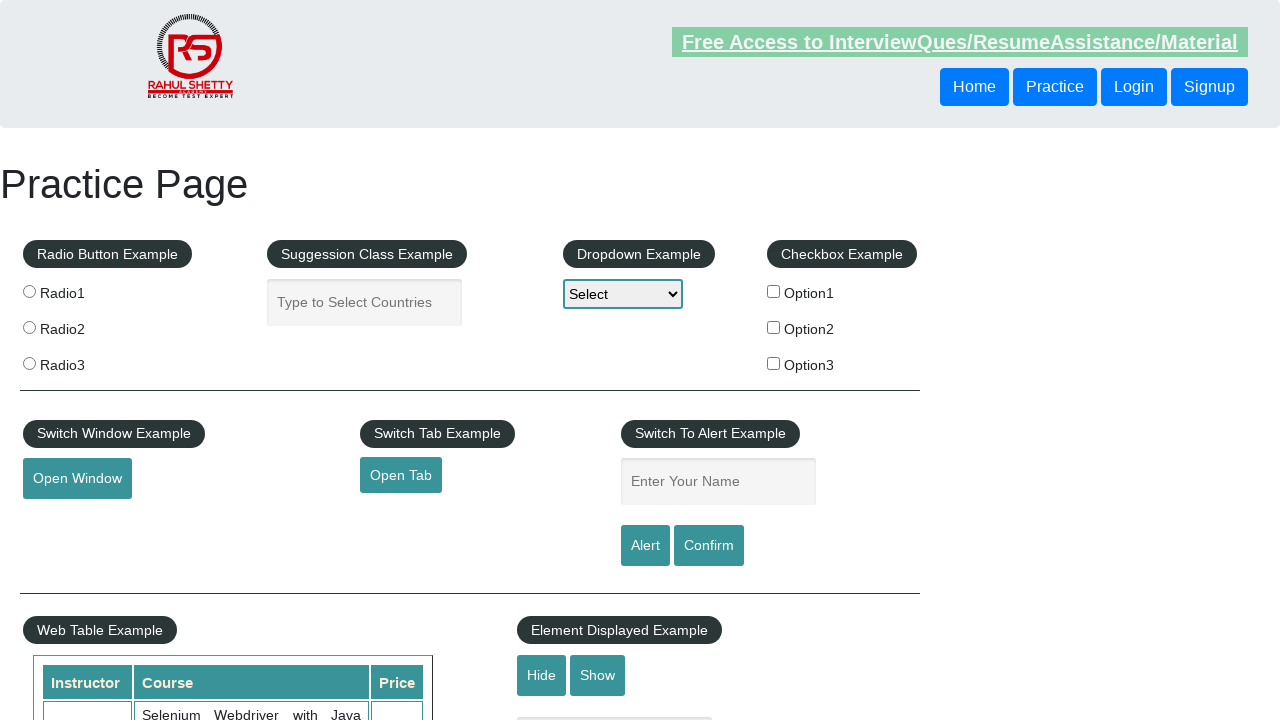

Footer section (#gf-BIG) became visible
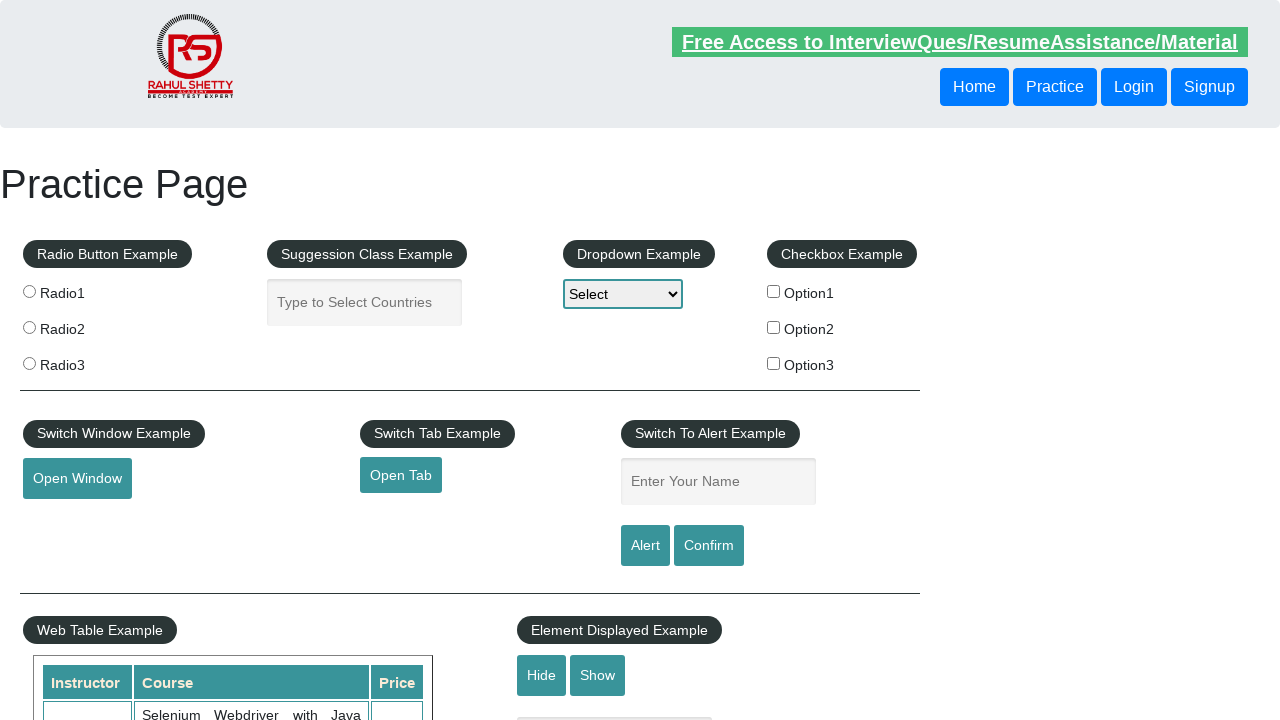

Retrieved all footer links from #gf-BIG selector
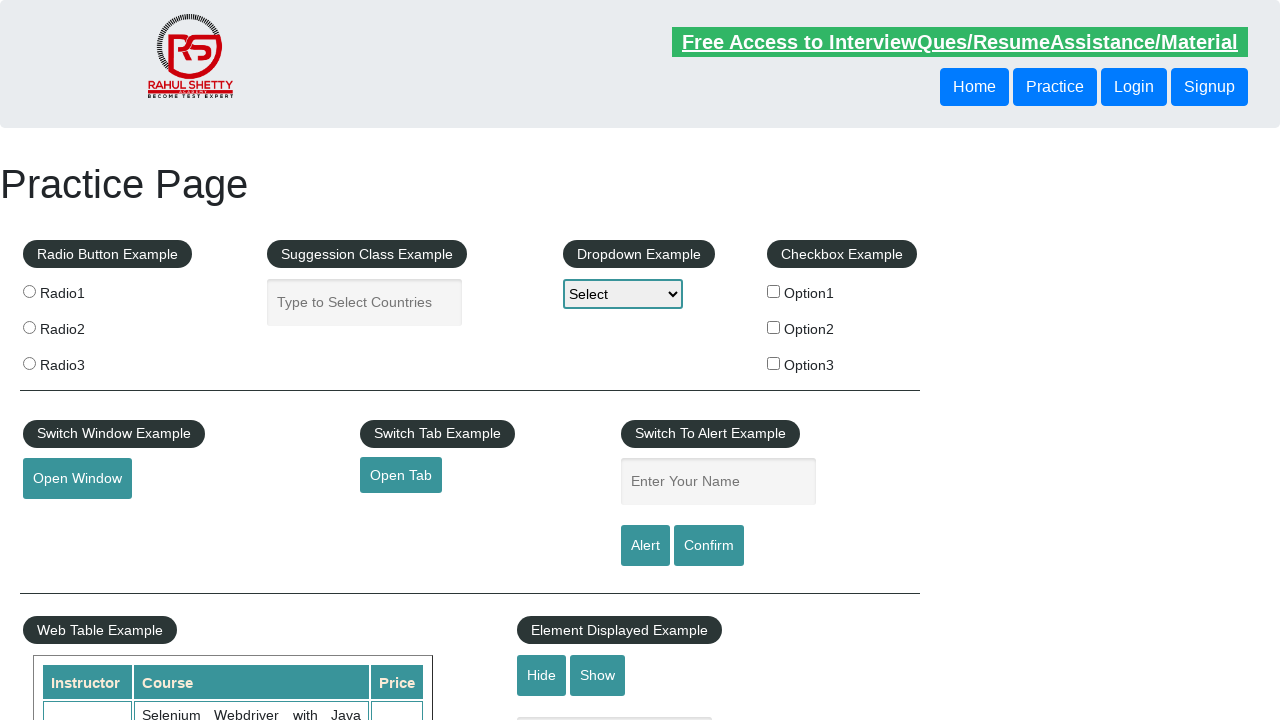

Verified footer contains 20 links
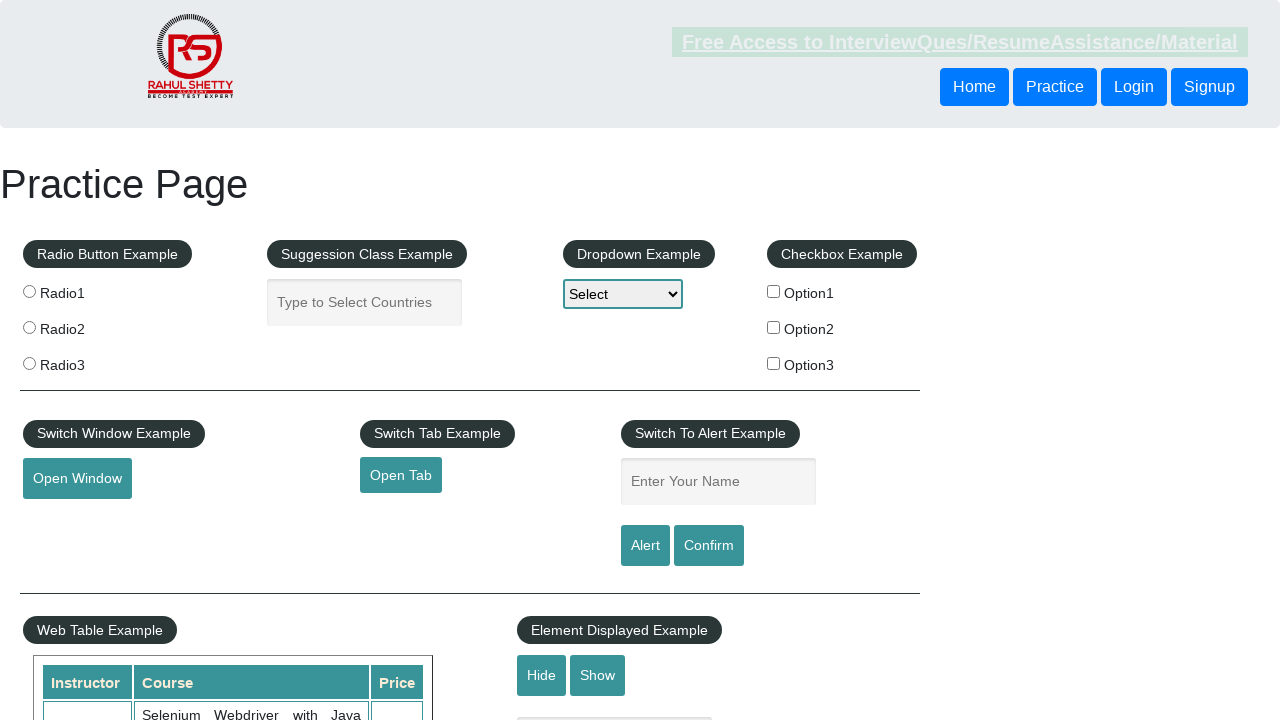

Ctrl+clicked footer link 1 with href attribute at (157, 482) on #gf-BIG a >> nth=0
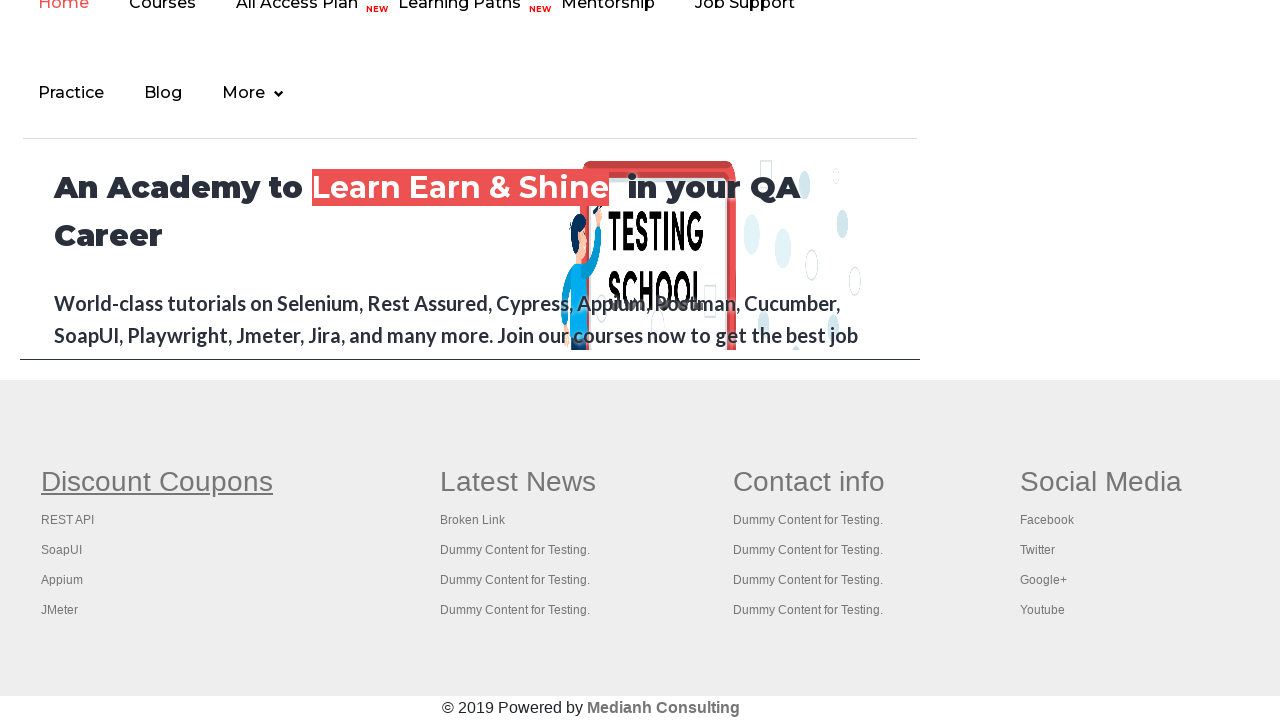

Ctrl+clicked footer link 2 with href attribute at (68, 520) on #gf-BIG a >> nth=1
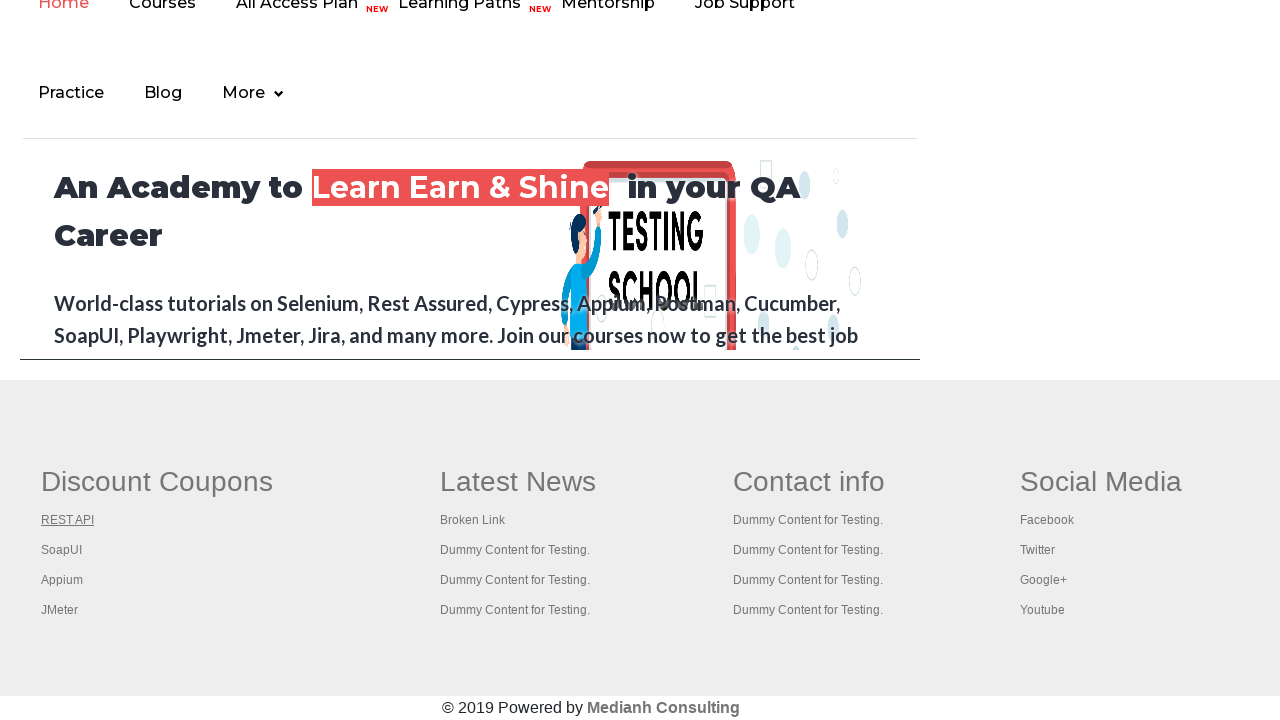

Ctrl+clicked footer link 3 with href attribute at (62, 550) on #gf-BIG a >> nth=2
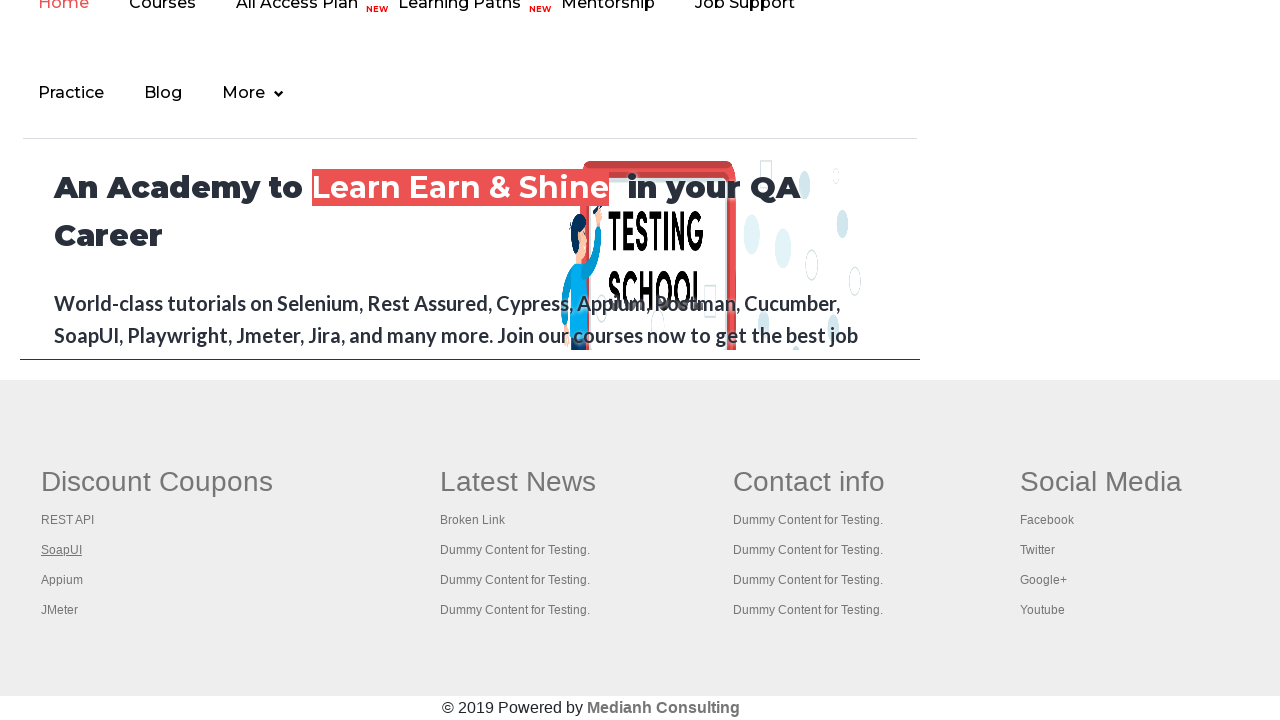

Navigated back to main automation practice page
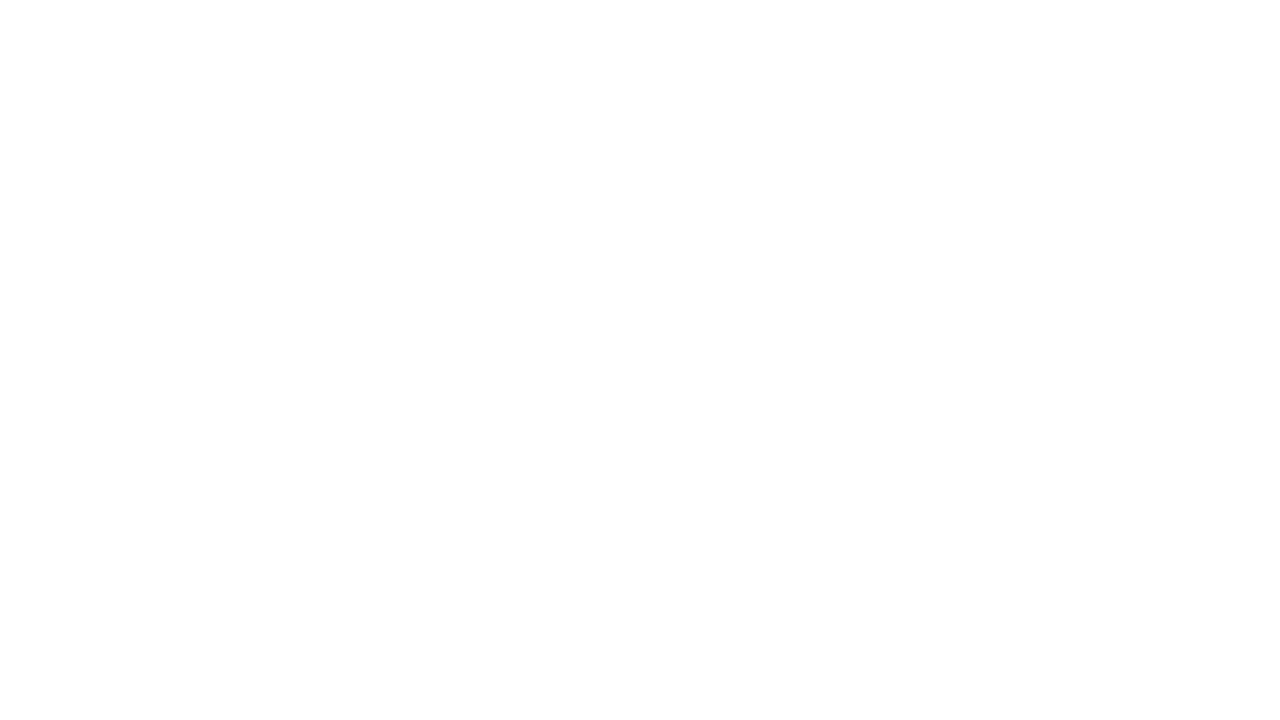

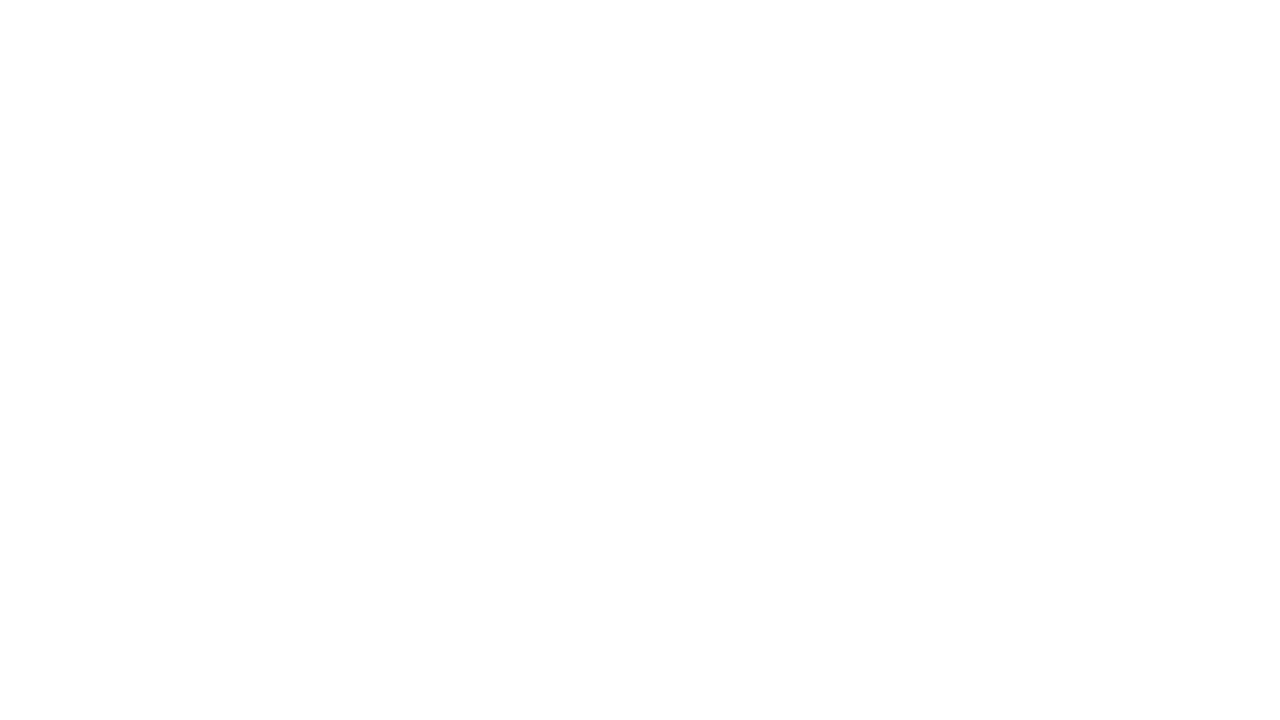